Navigates to the HDFC Bank homepage and verifies the page loads successfully by maximizing the window.

Starting URL: https://www.hdfcbank.com/

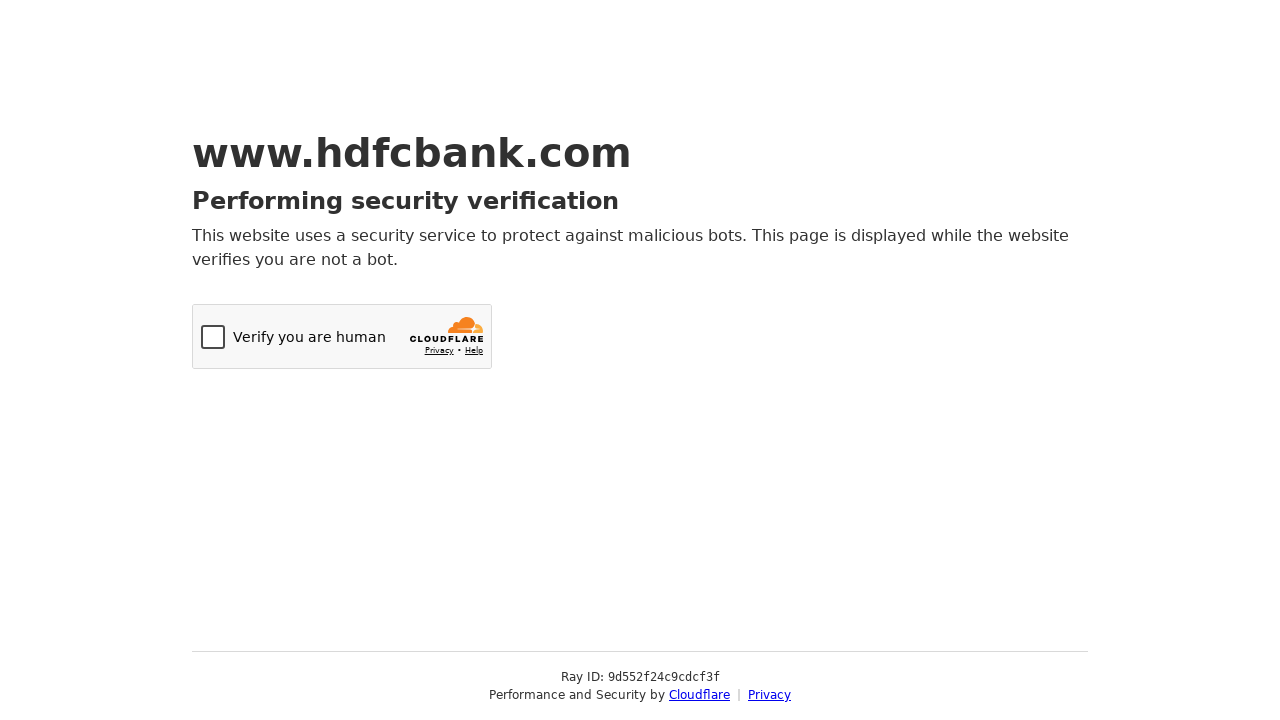

Set viewport size to 1920x1080 (maximized window)
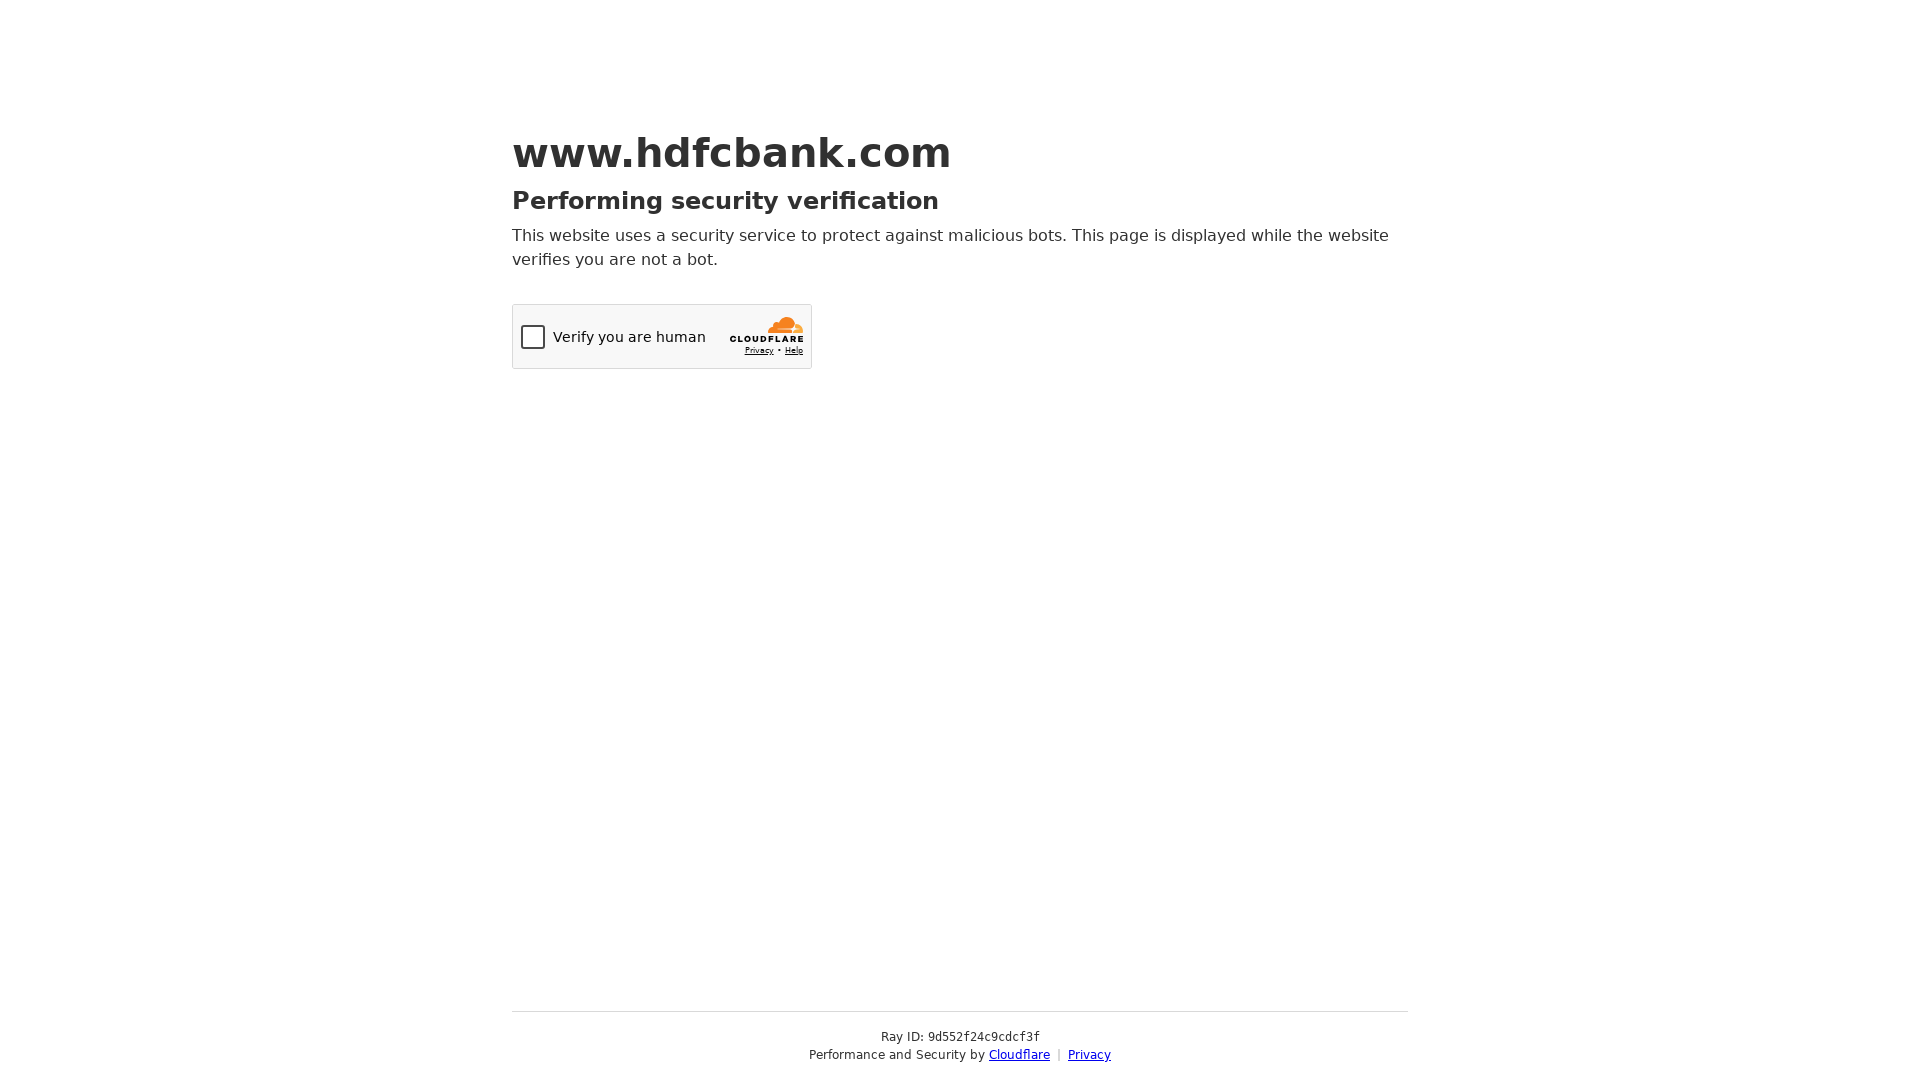

HDFC Bank homepage loaded successfully (domcontentloaded state)
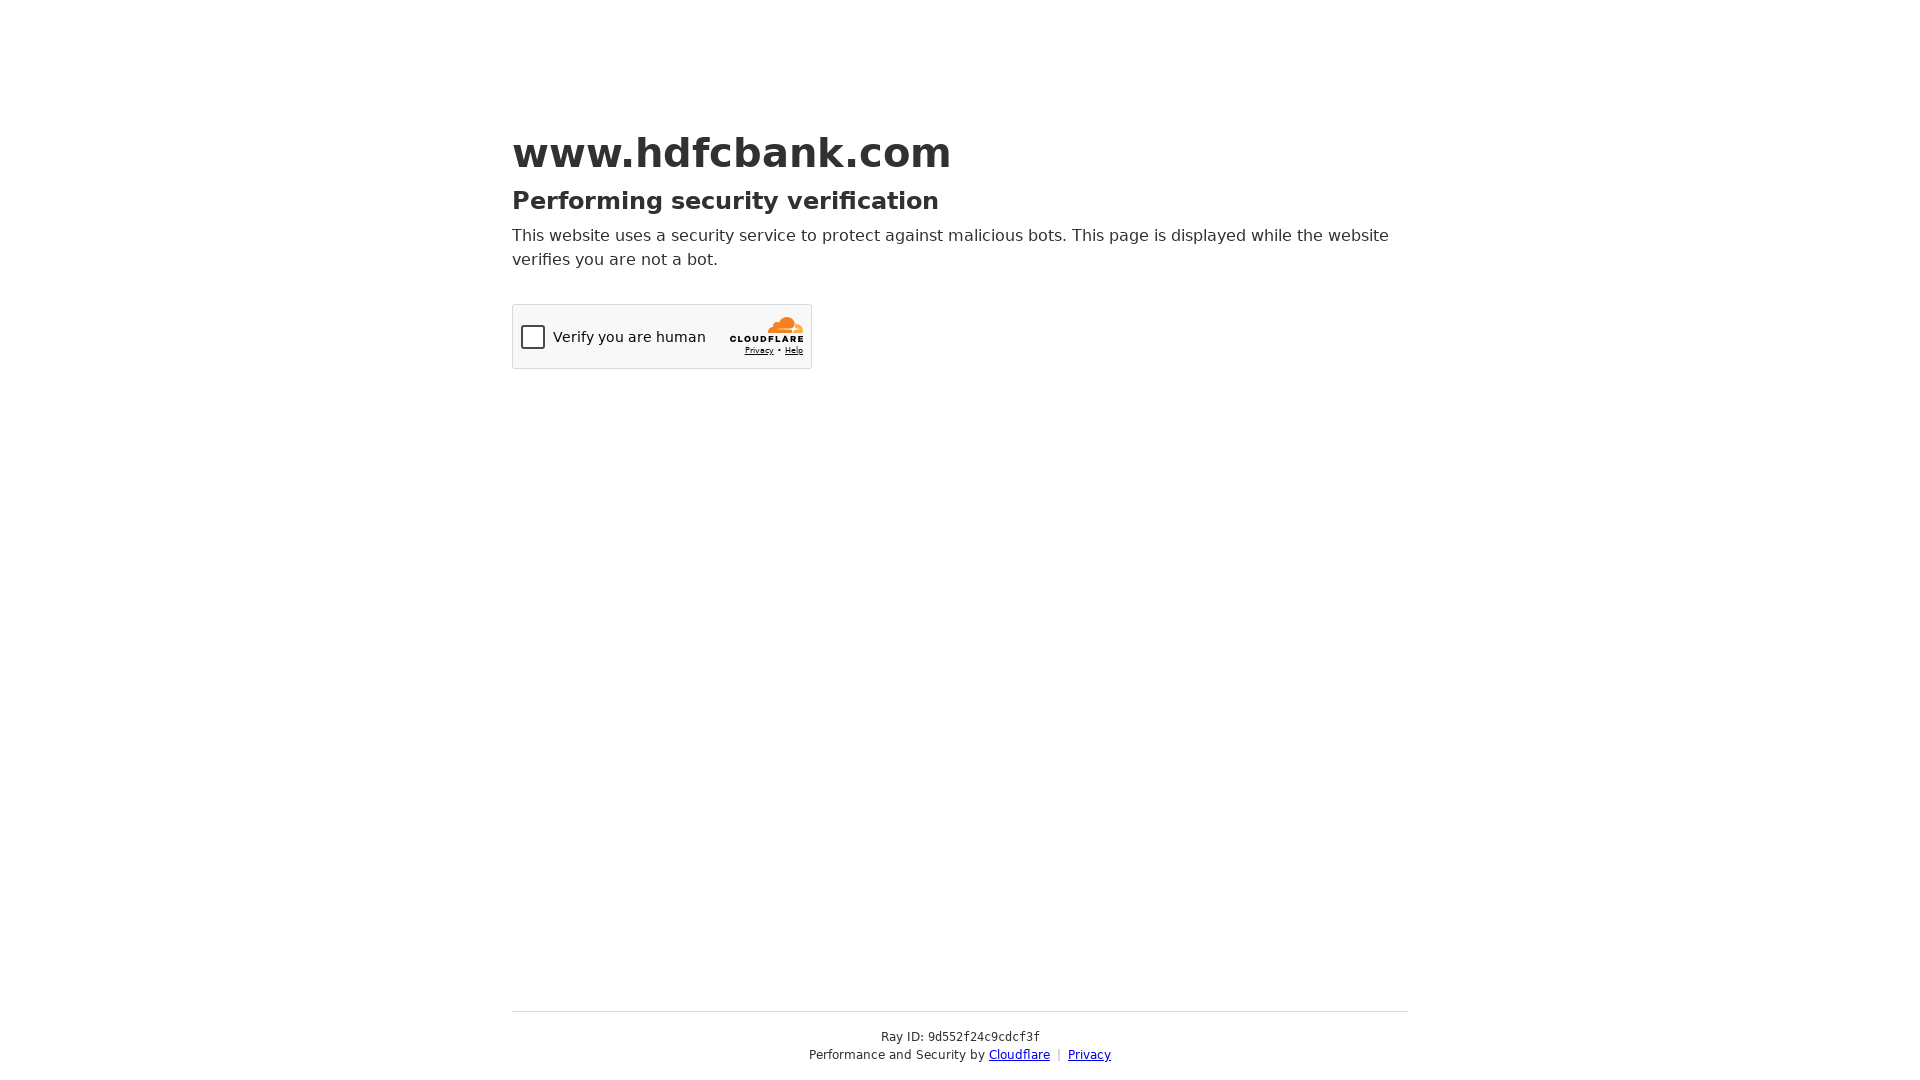

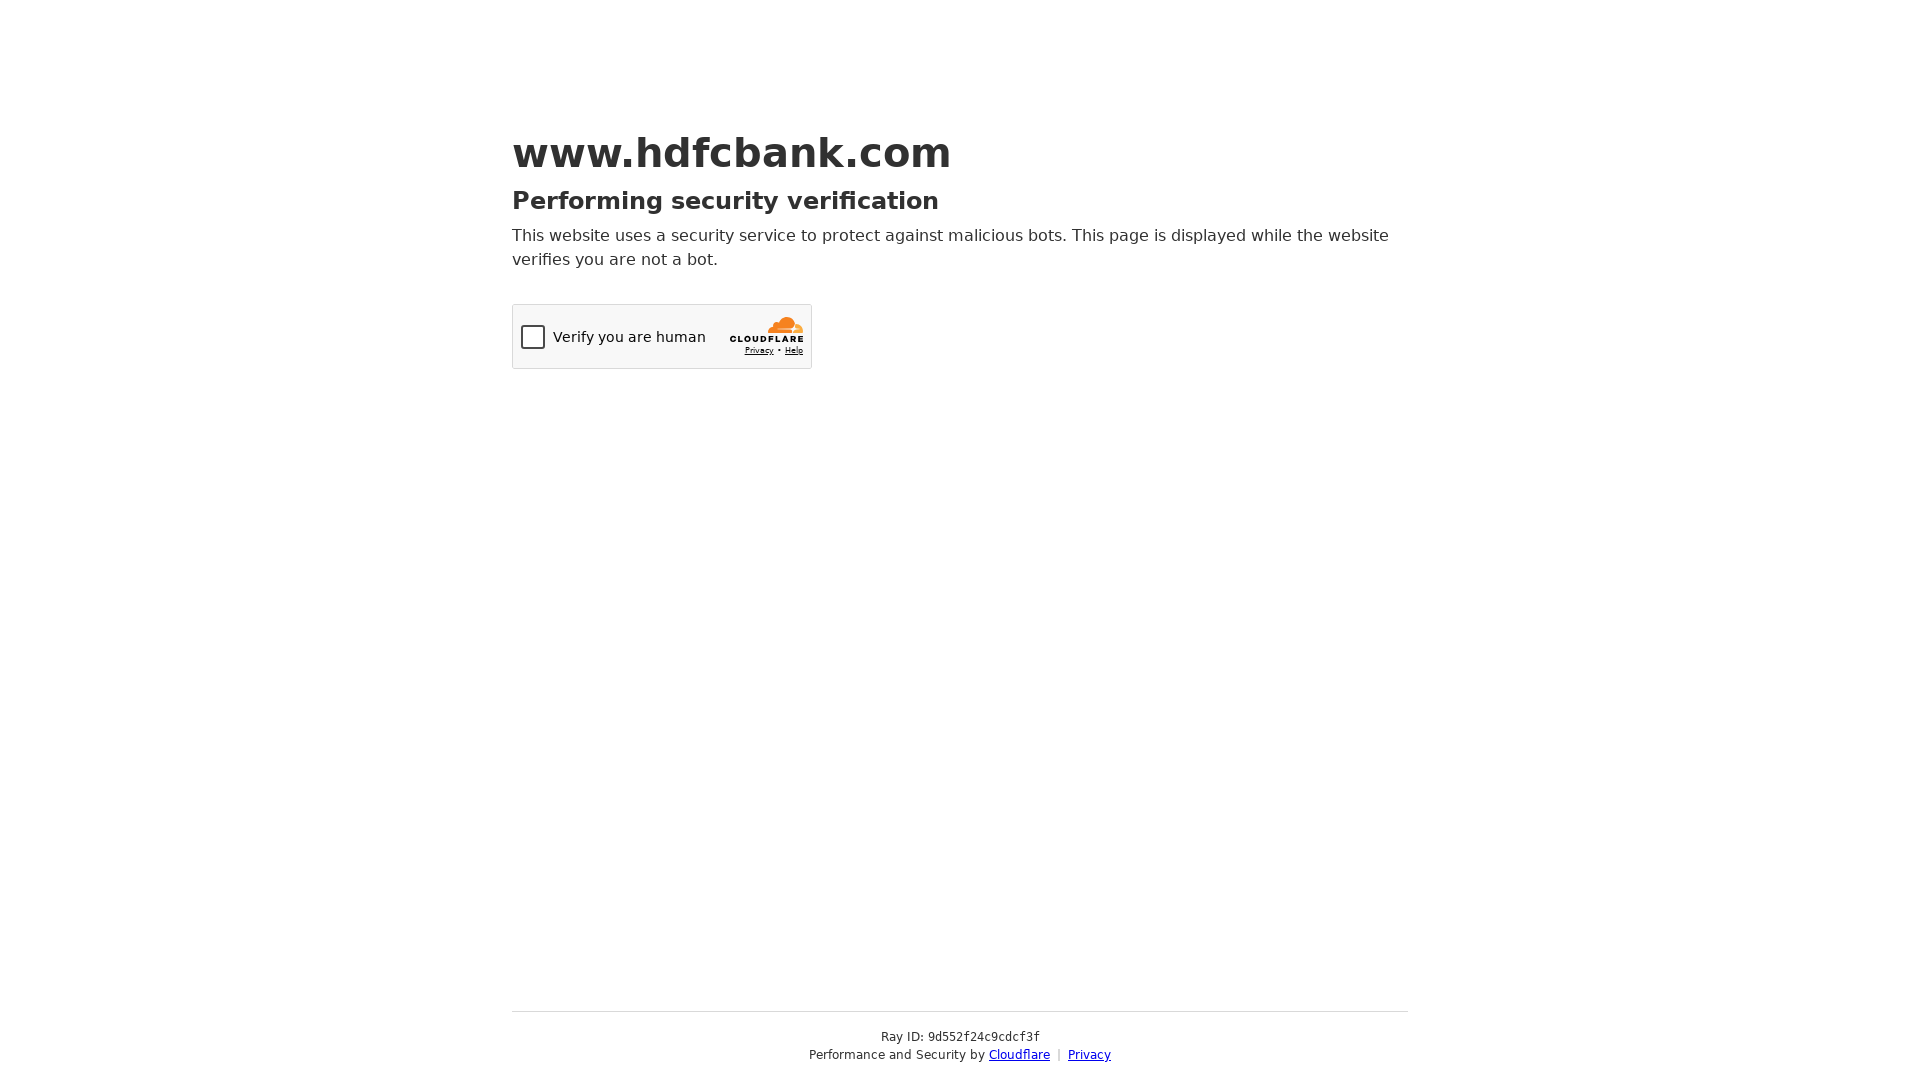